Tests JavaScript prompt alert functionality by clicking a button to trigger a JS prompt, entering text into the prompt dialog, accepting it, and verifying the result text is displayed correctly.

Starting URL: https://the-internet.herokuapp.com/javascript_alerts

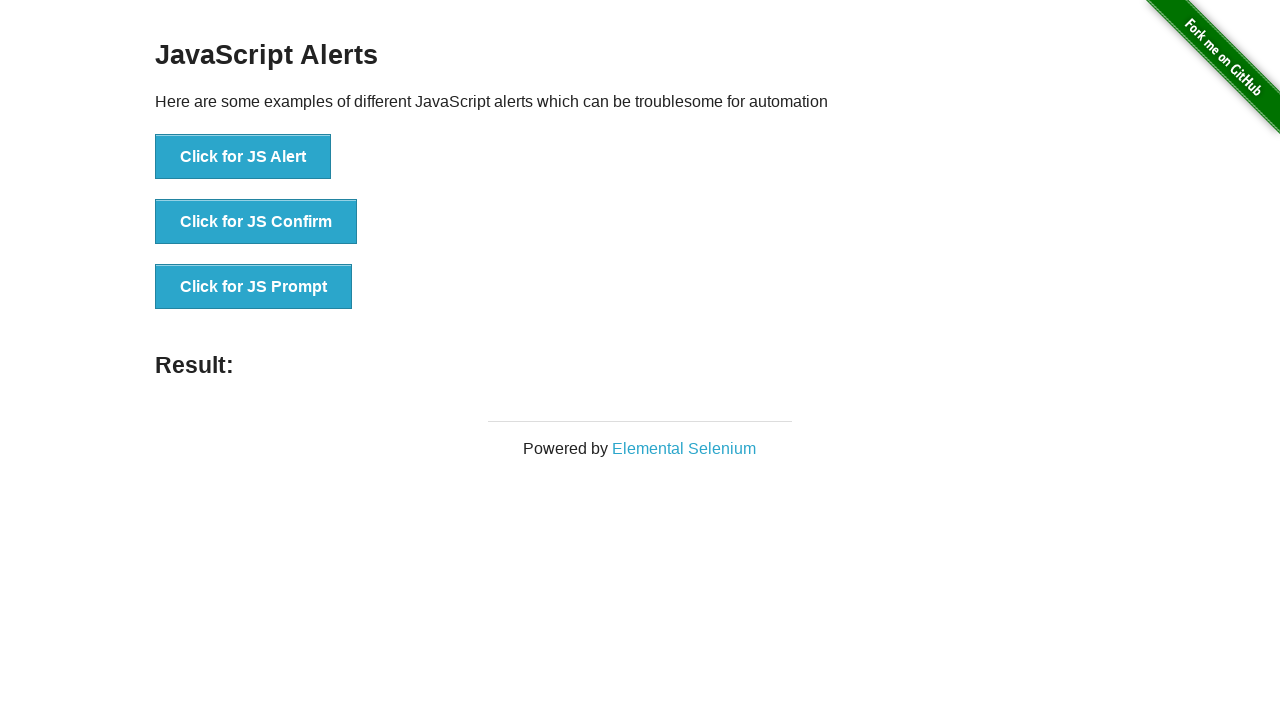

Clicked JS Prompt button to trigger alert at (254, 287) on button[onclick='jsPrompt()']
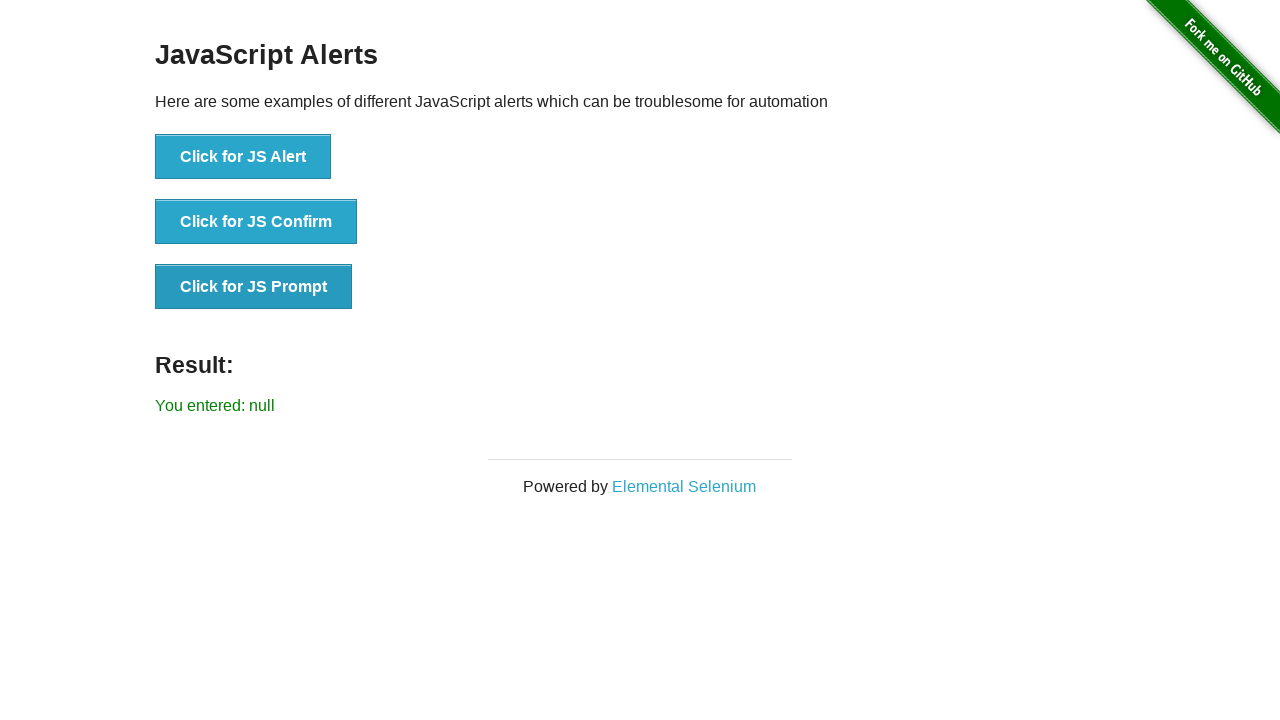

Set up dialog handler to accept prompt with 'welcome'
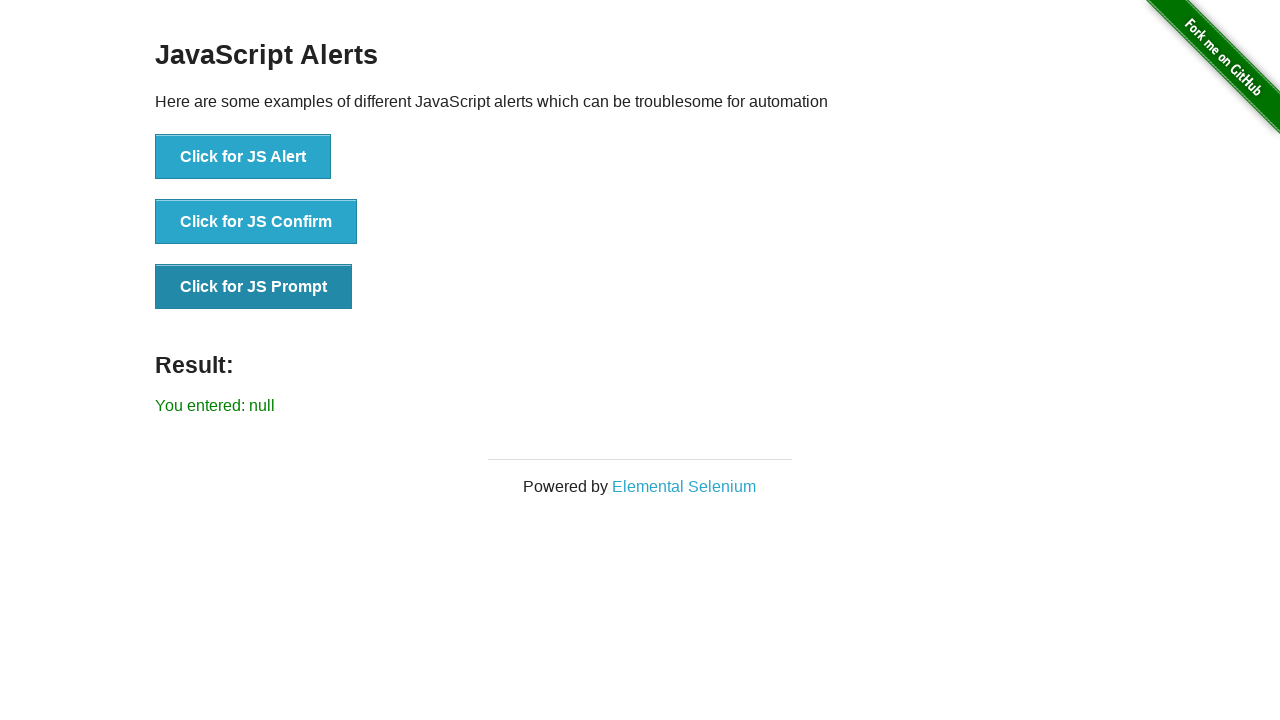

Clicked JS Prompt button again to trigger dialog with handler active at (254, 287) on button[onclick='jsPrompt()']
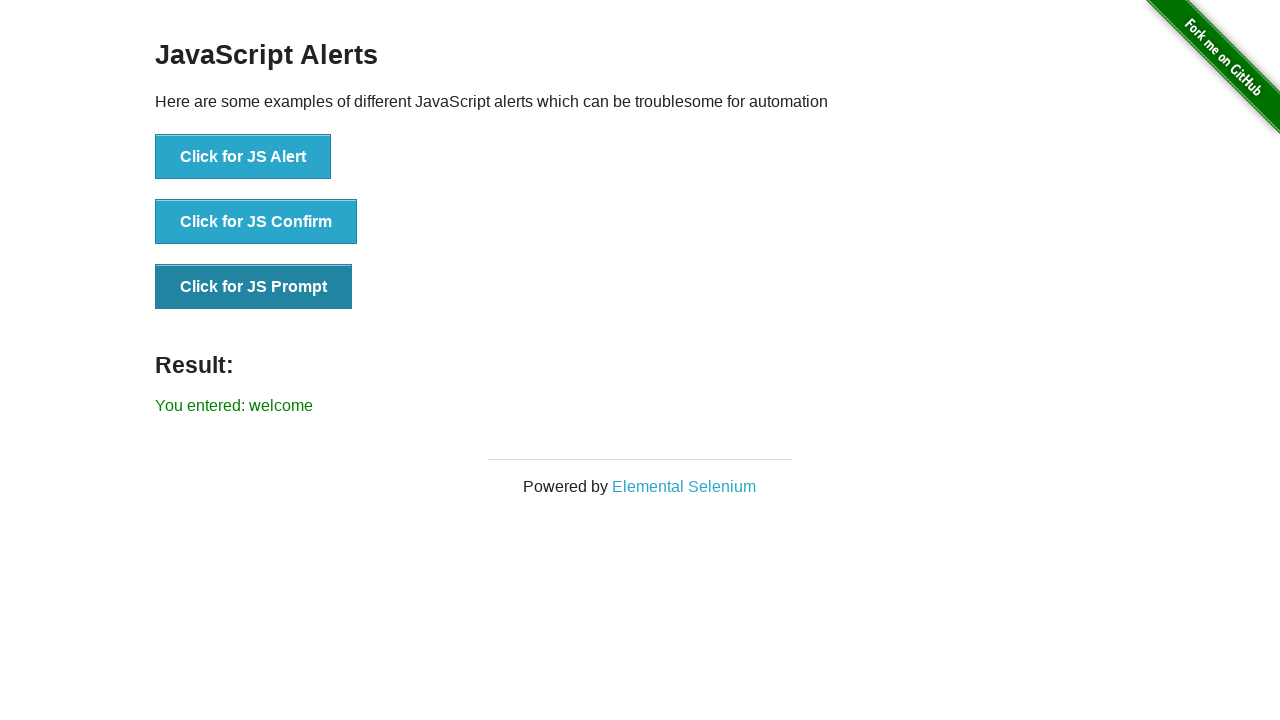

Result element loaded after prompt acceptance
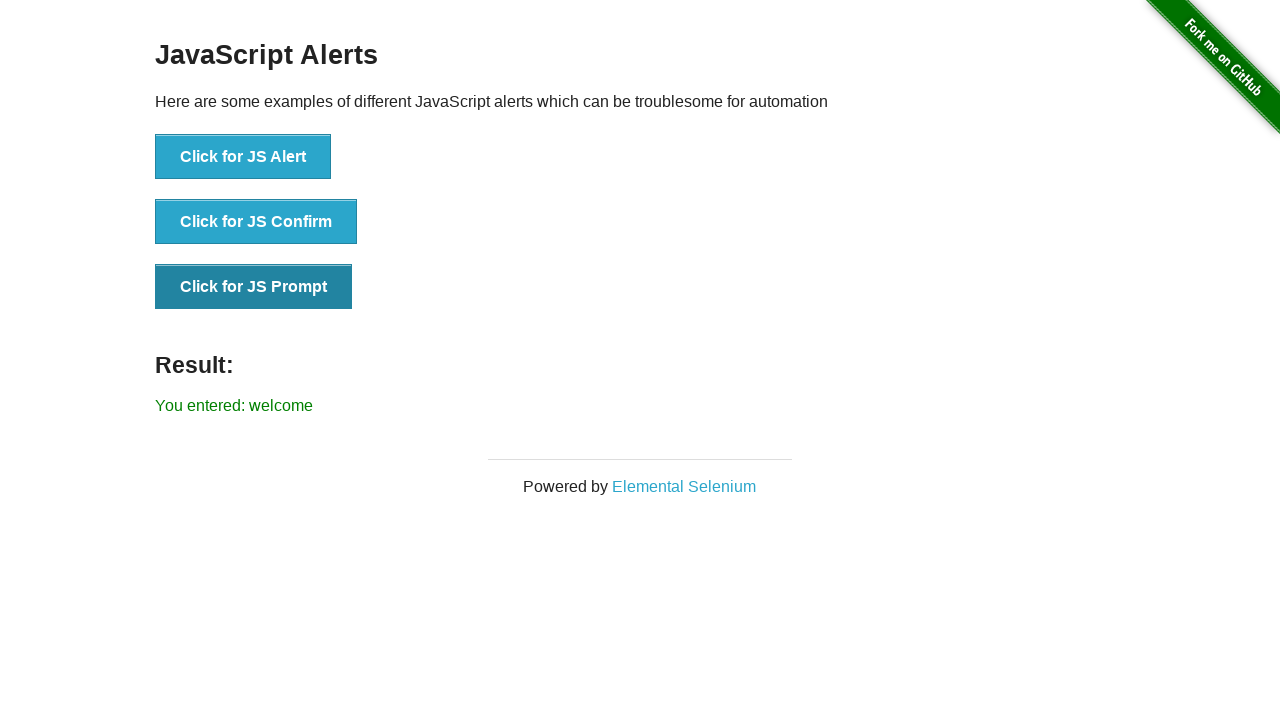

Retrieved result text: You entered: welcome
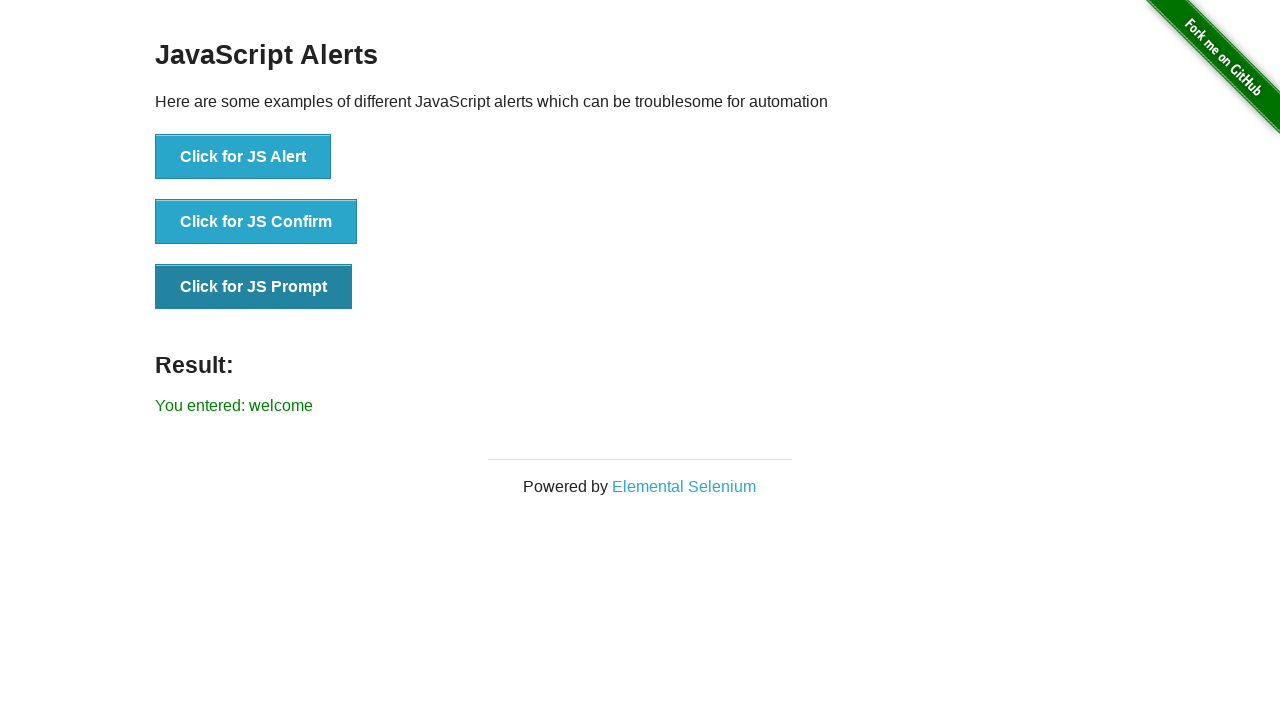

Verified result contains 'You entered: welcome'
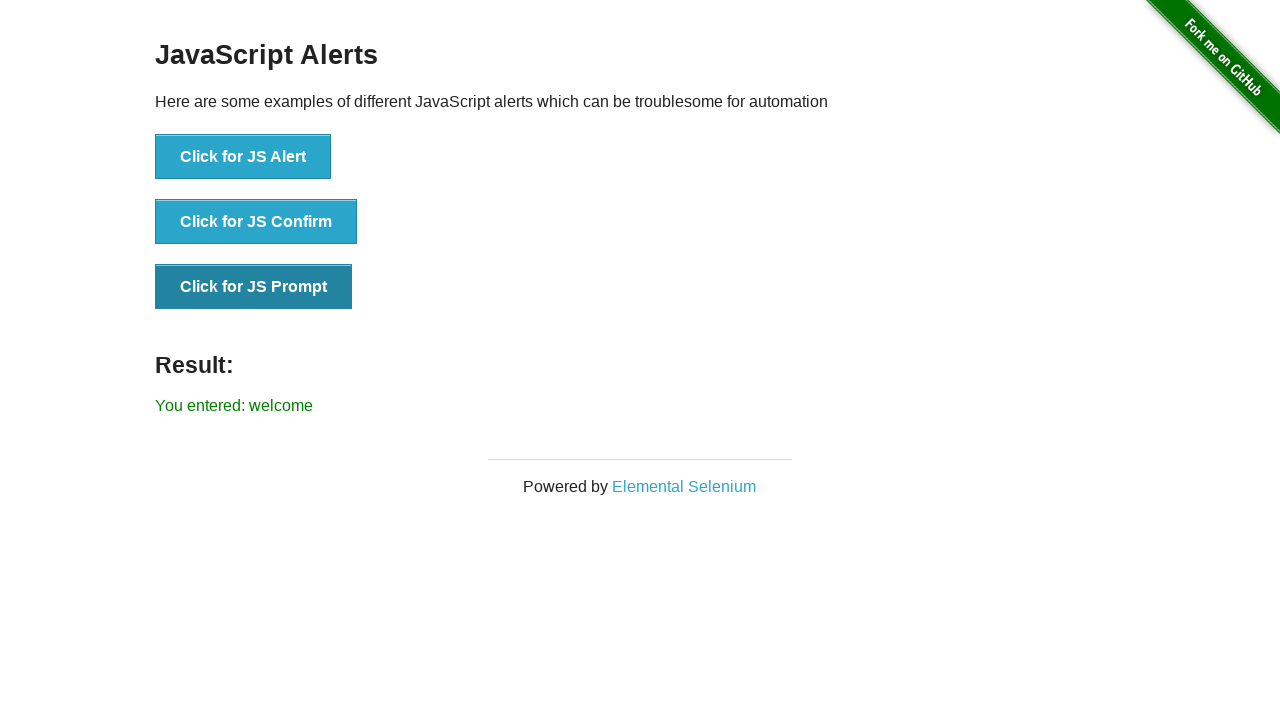

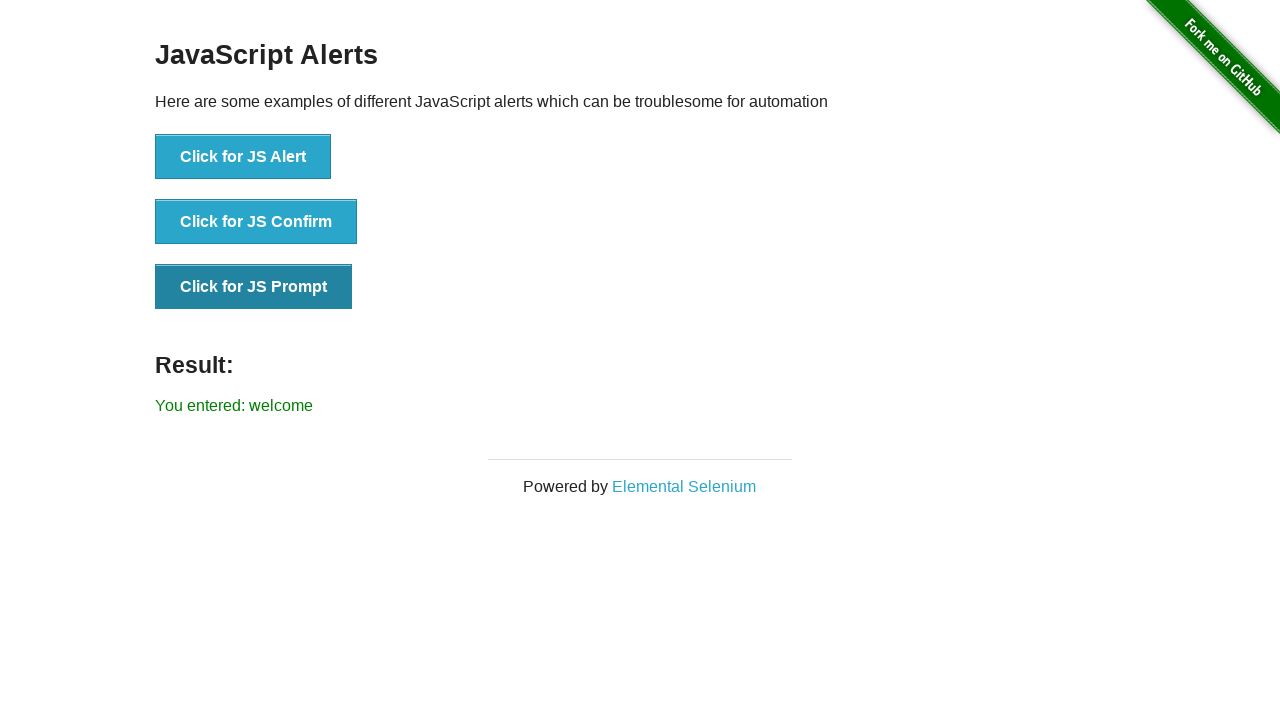